Fills out a simple form with personal information (name, city, country) and submits it

Starting URL: http://suninjuly.github.io/simple_form_find_task.html

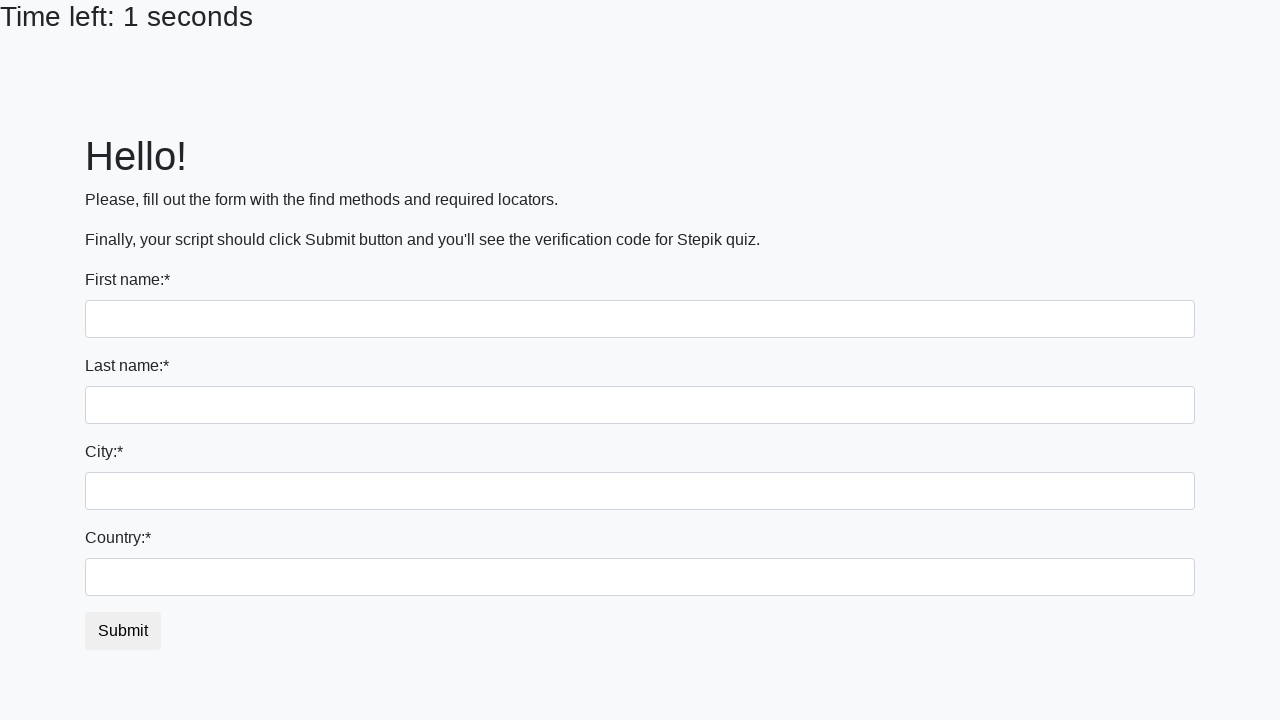

Filled first name field with 'Ivan' on input:first-of-type
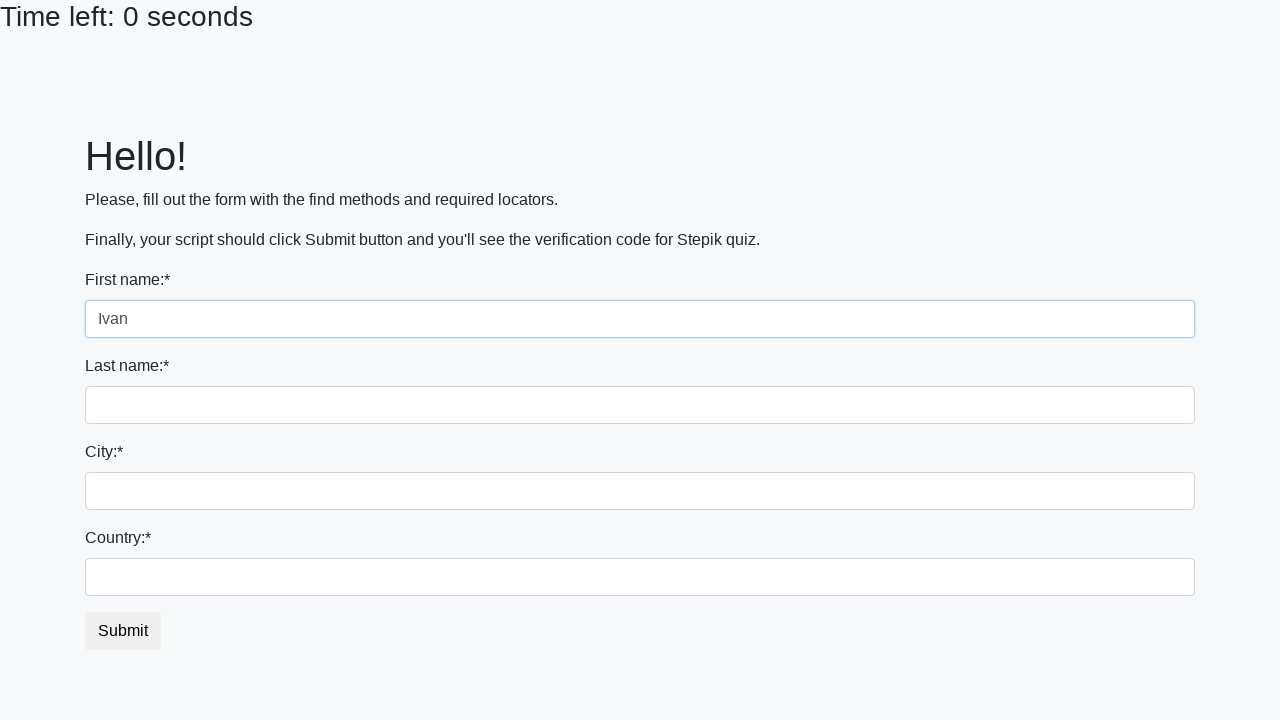

Filled last name field with 'Petrov' on input[name='last_name']
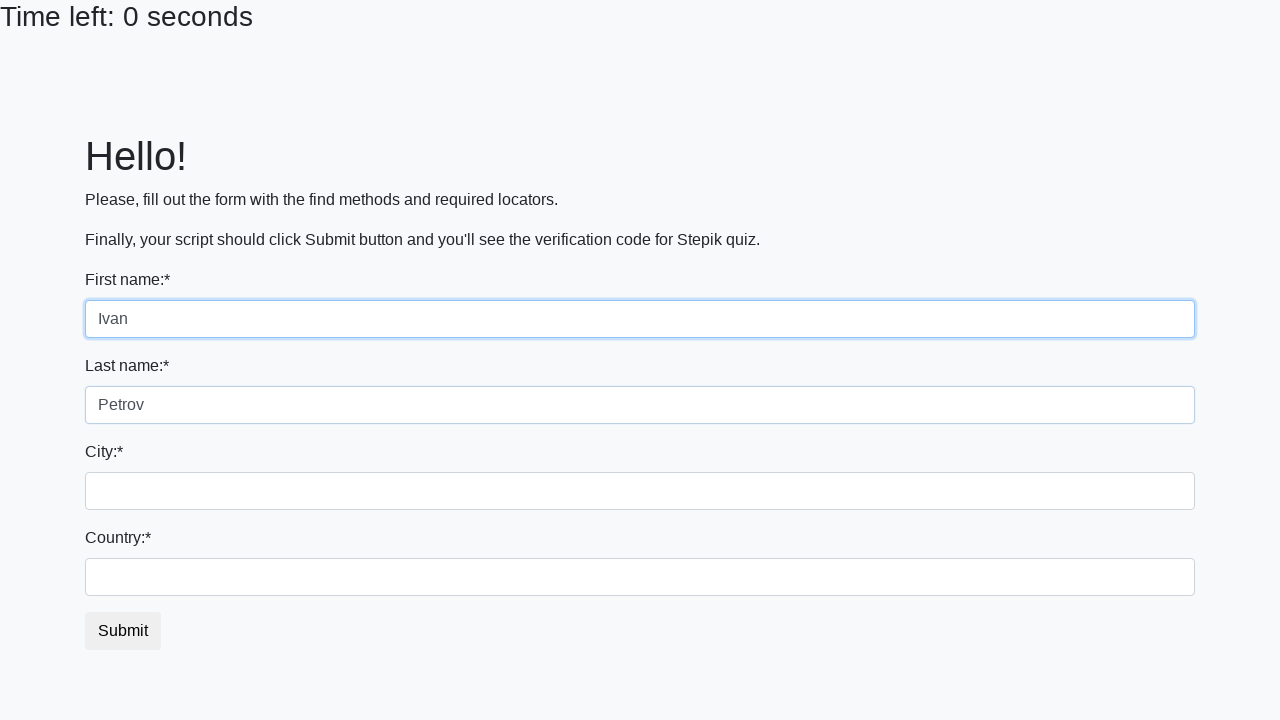

Filled city field with 'Smolensk' on .city
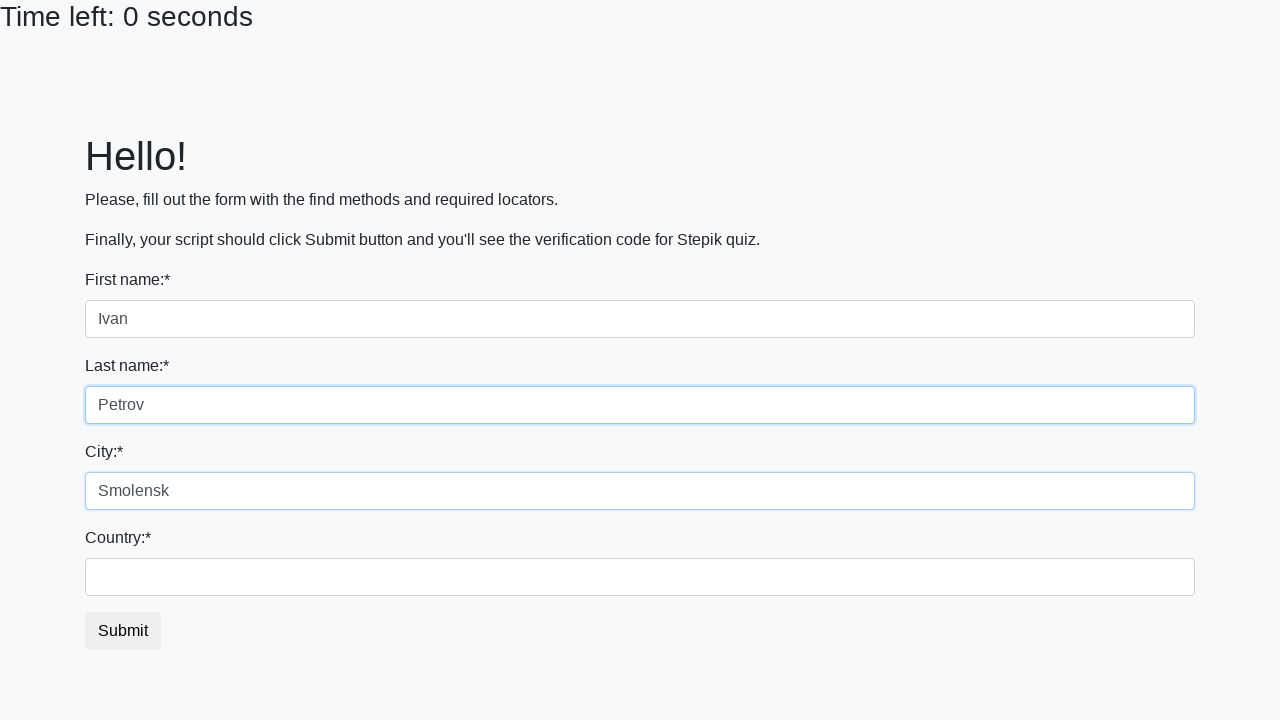

Filled country field with 'Russia' on #country
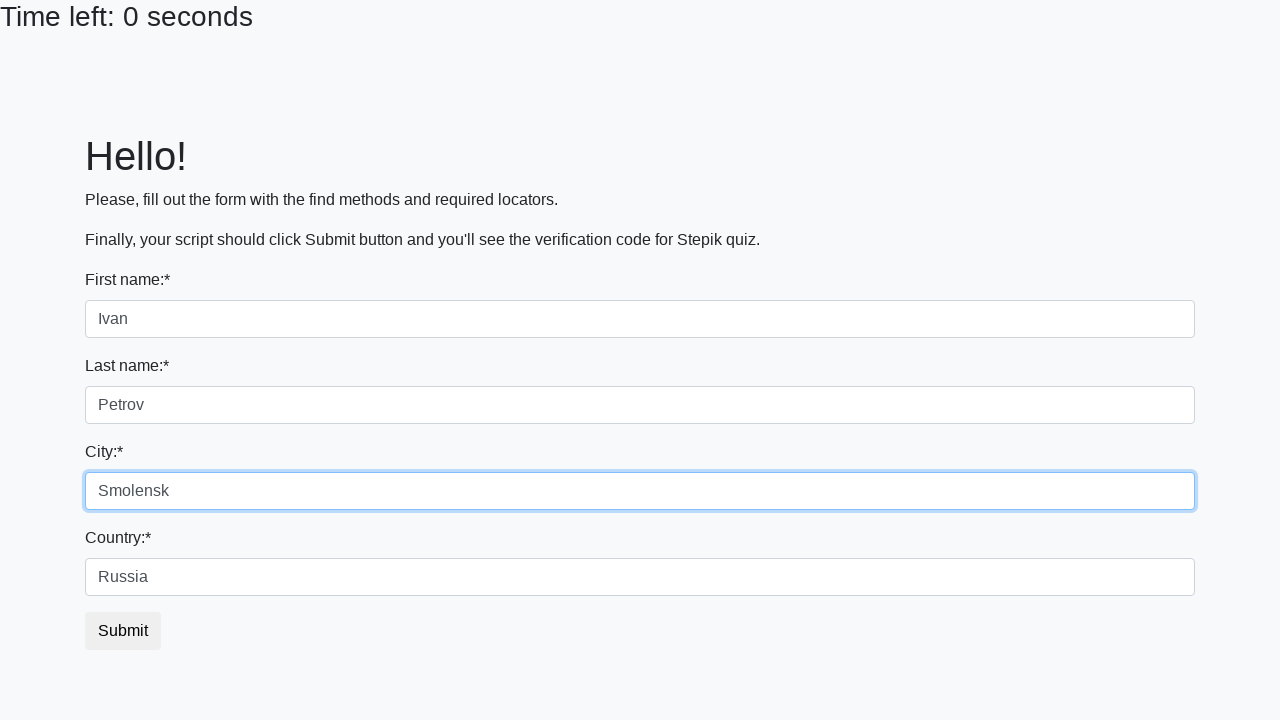

Clicked submit button to submit the form at (123, 631) on button.btn
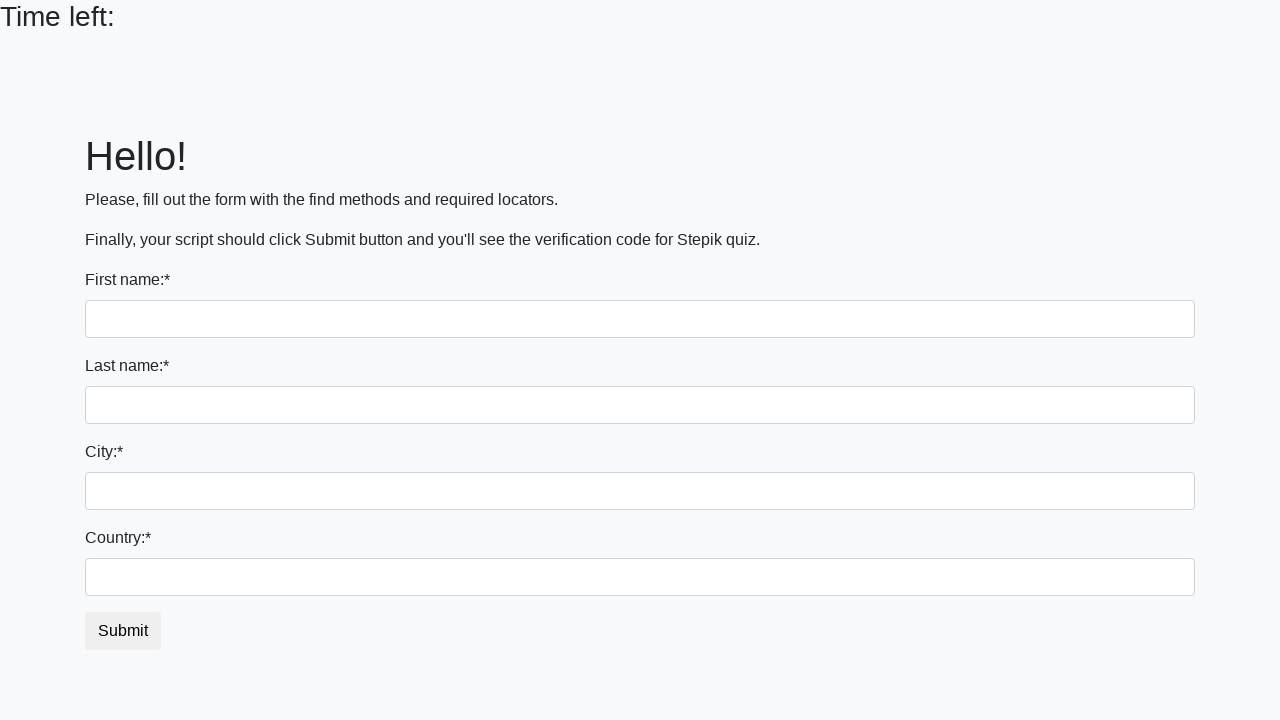

Waited 2 seconds for form submission to complete
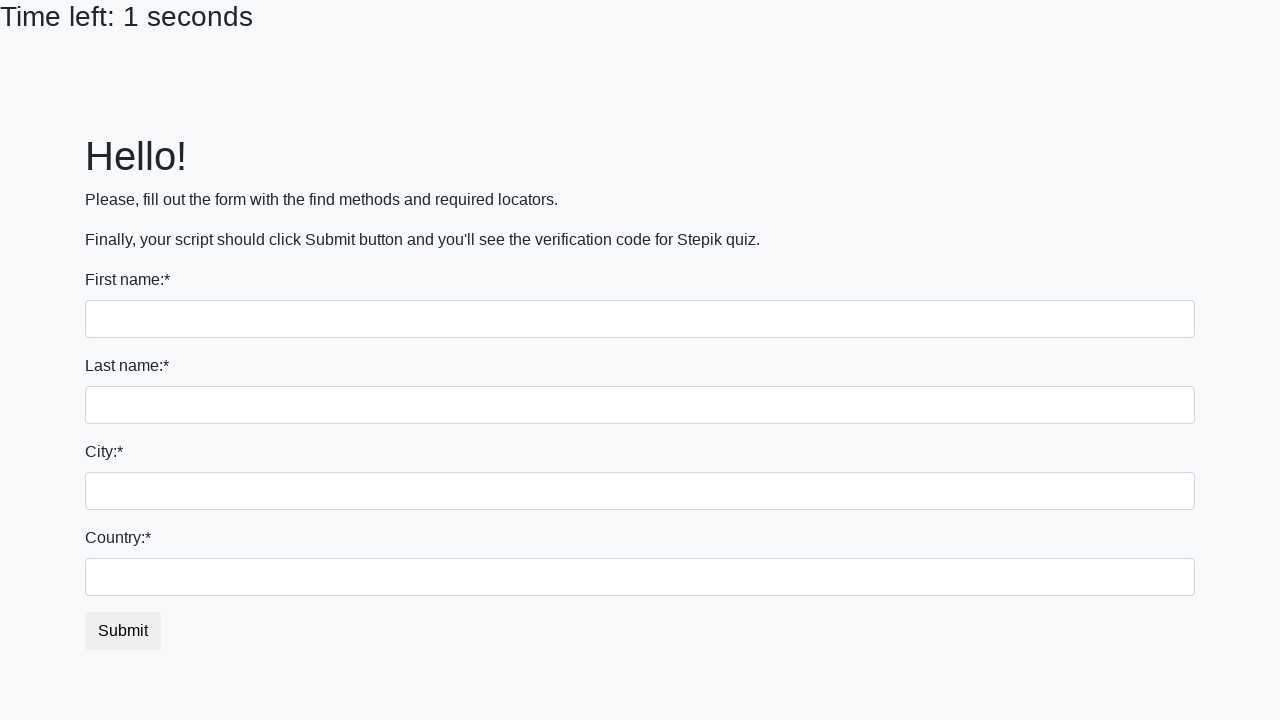

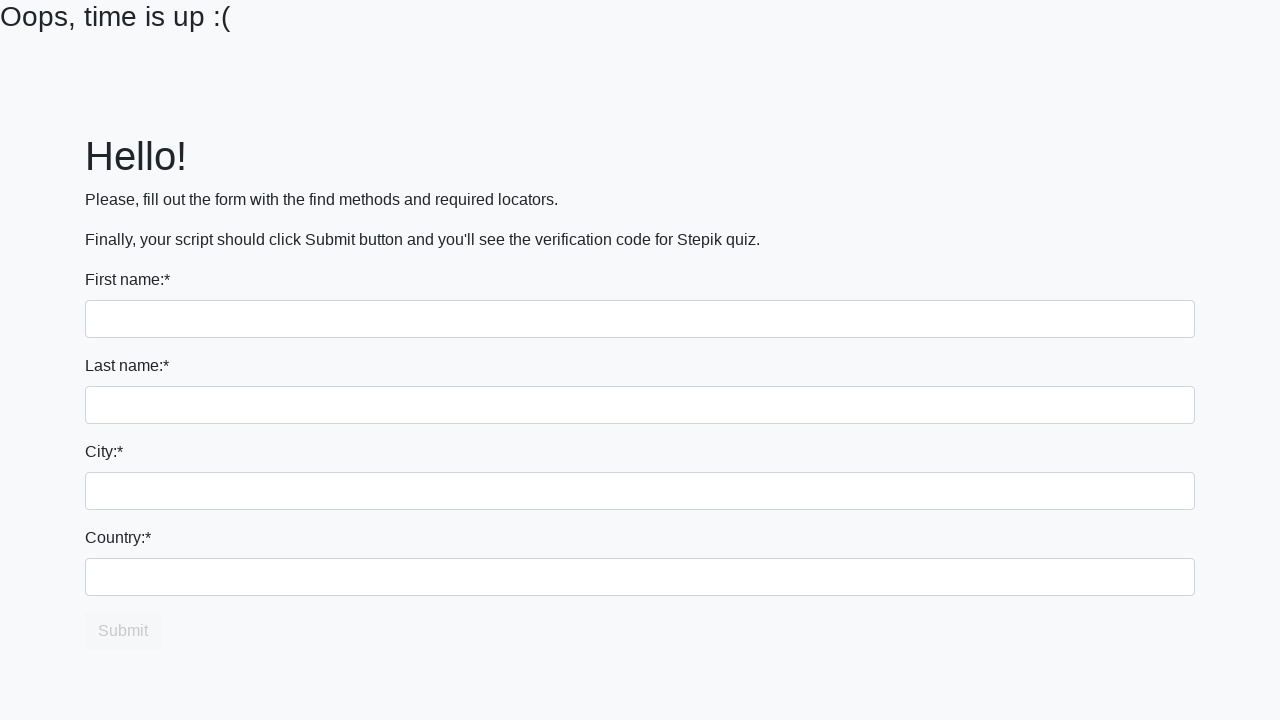